Tests revealing a hidden input element by clicking reveal button, waiting for visibility, then typing into it

Starting URL: https://www.selenium.dev/selenium/web/dynamic.html

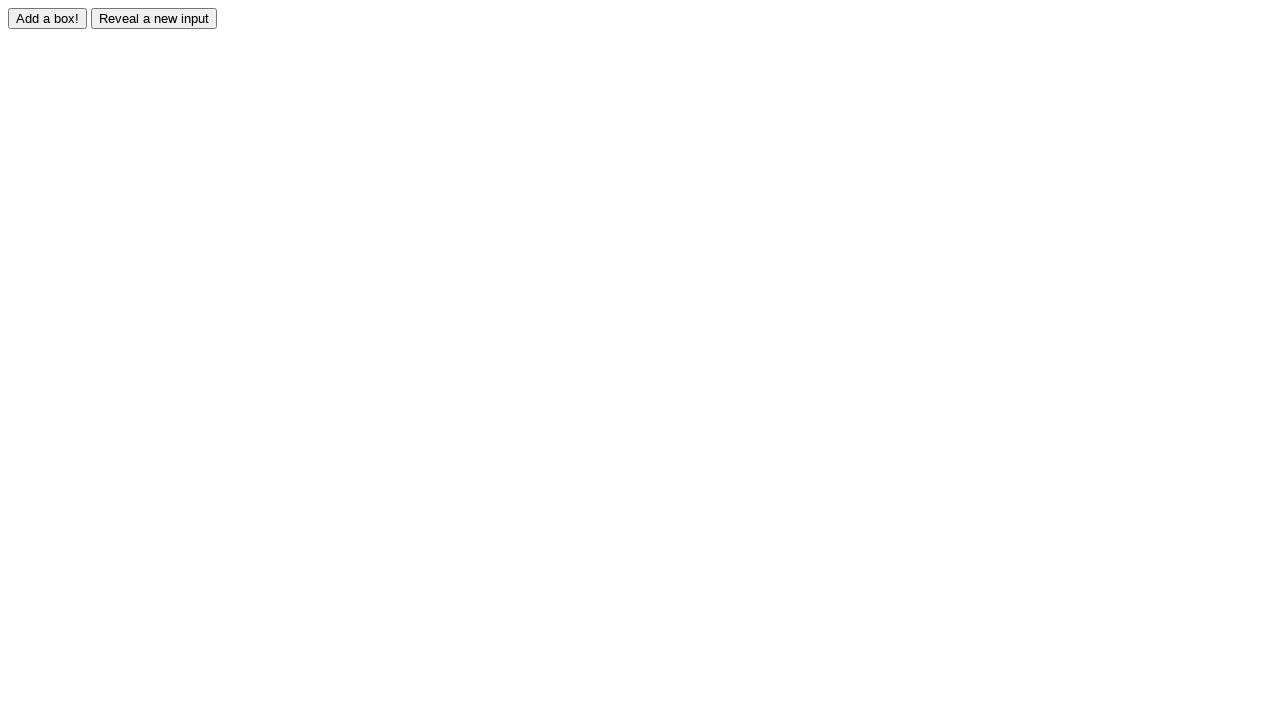

Clicked reveal button to show hidden input element at (154, 18) on #reveal
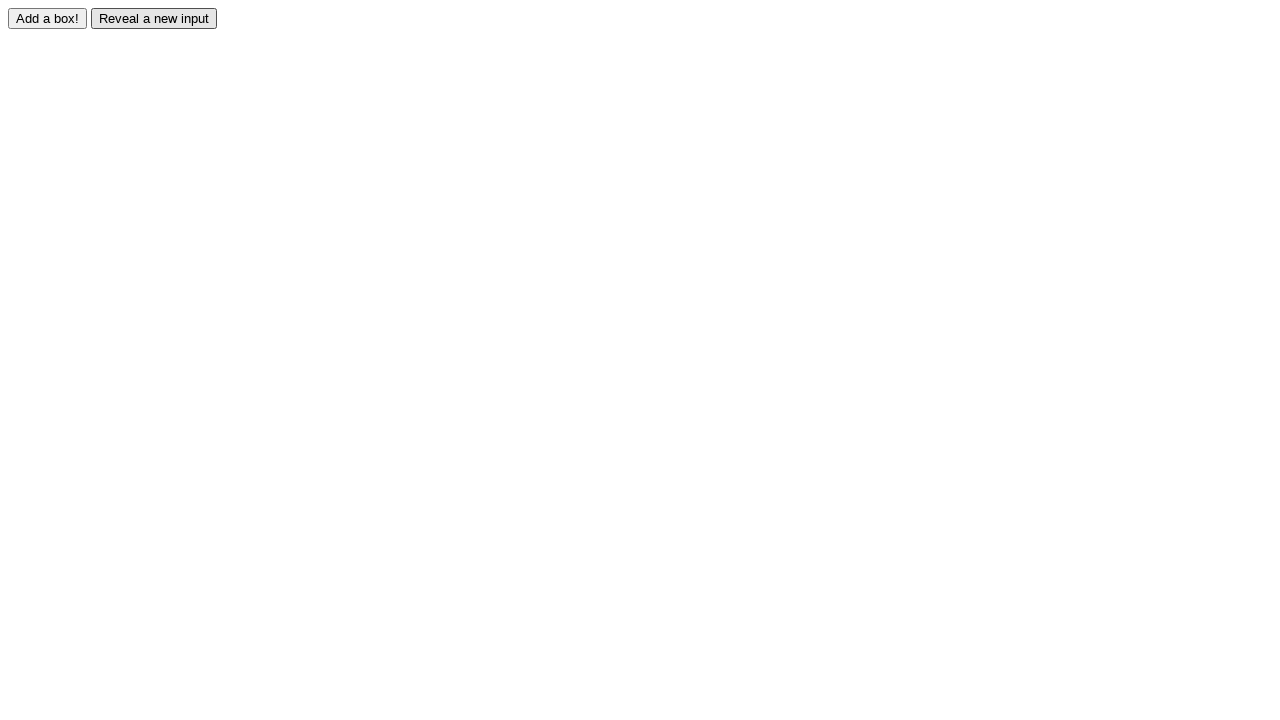

Waited for revealed input element to become visible
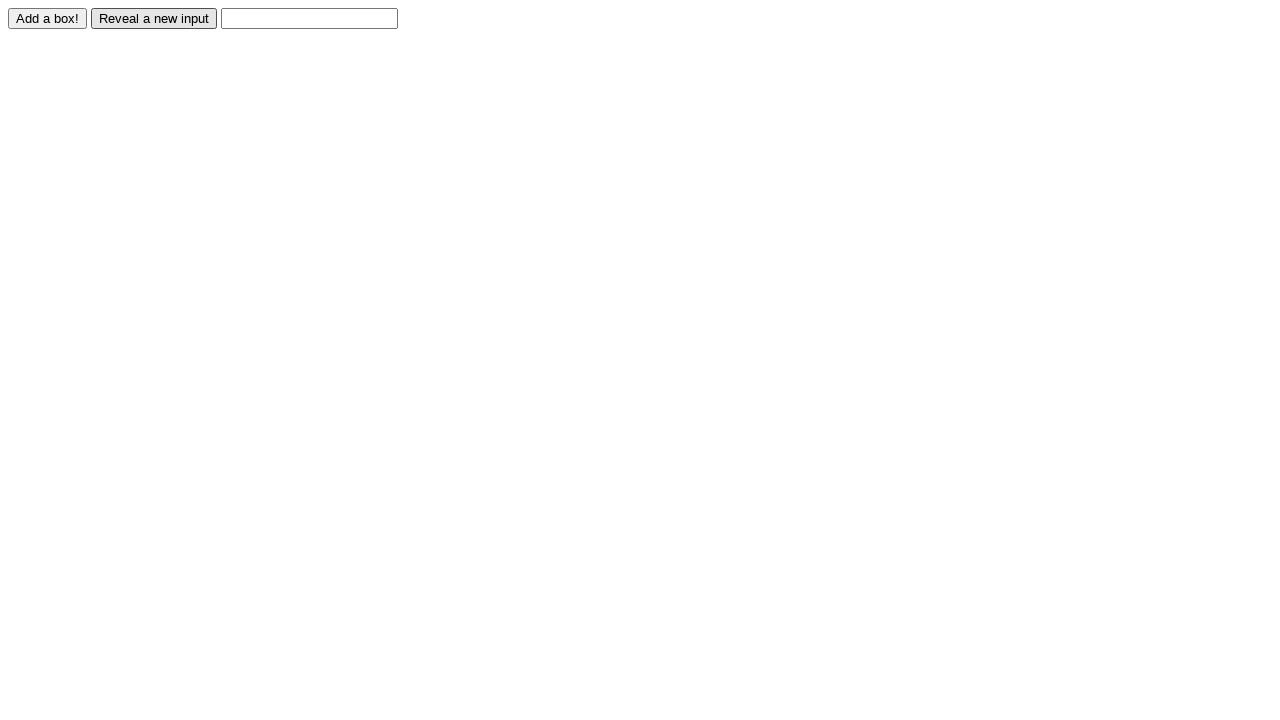

Typed 'Displayed' into the revealed input field on #revealed
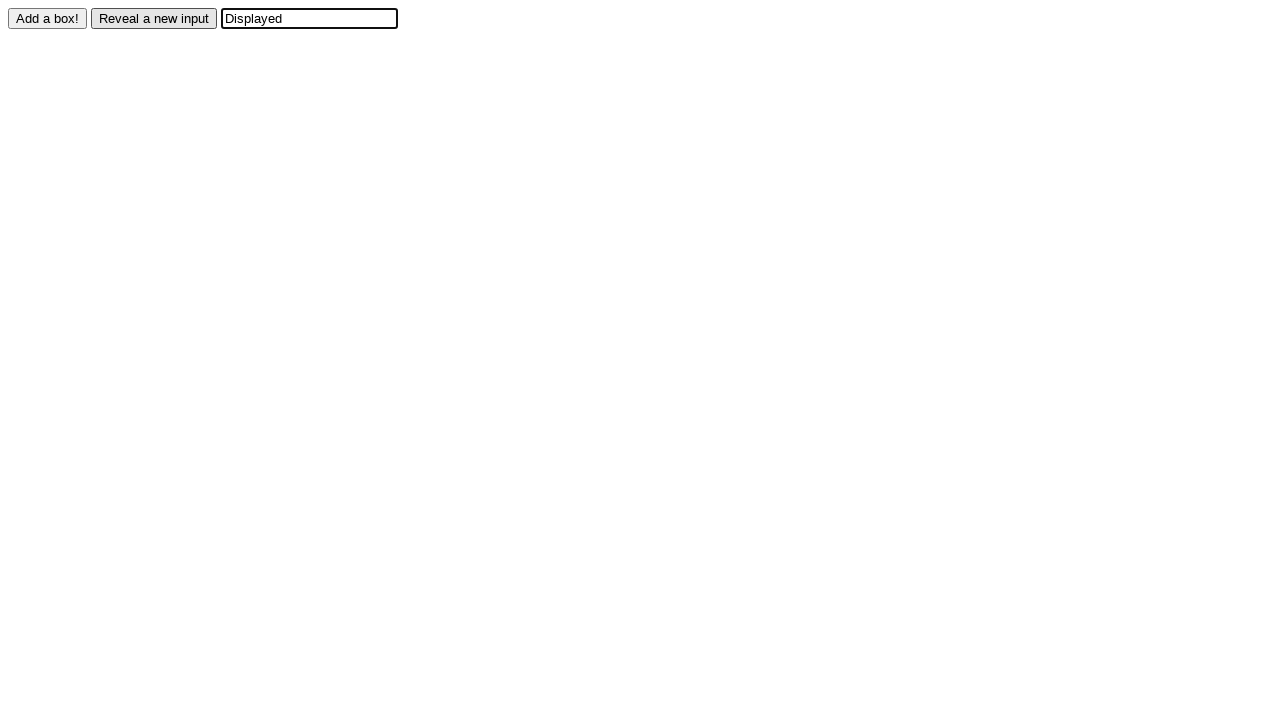

Verified that input value equals 'Displayed'
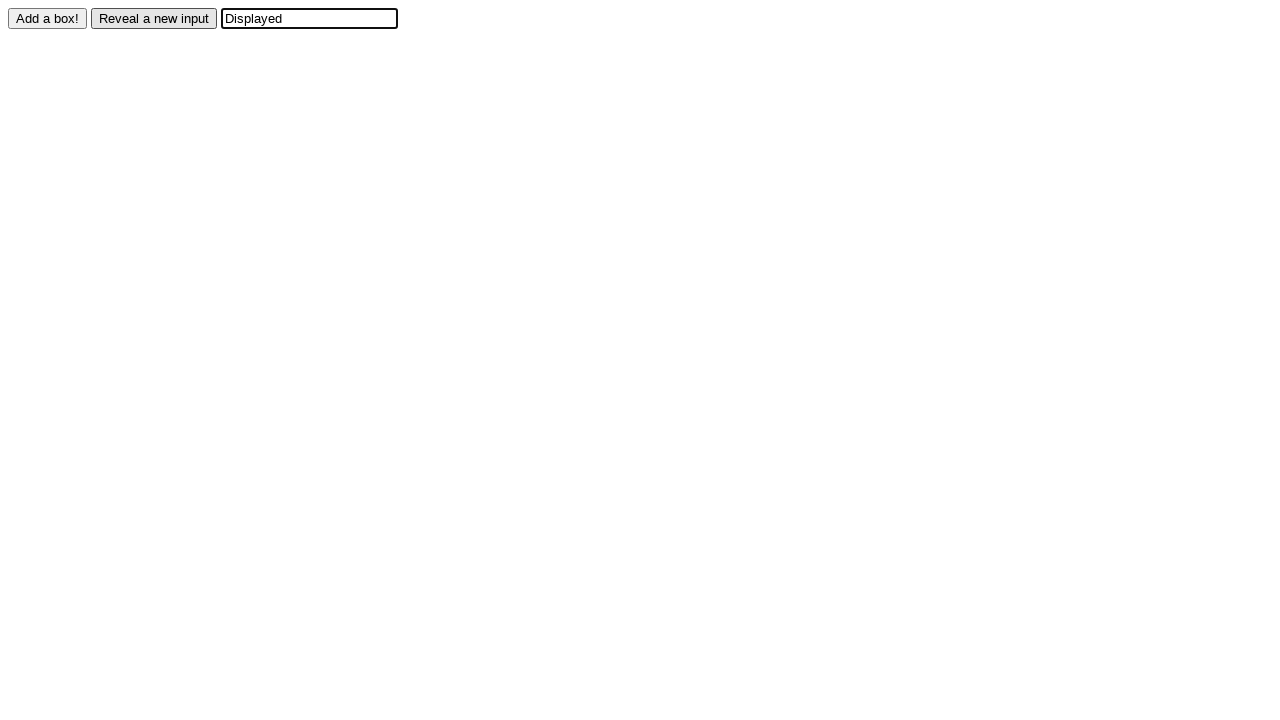

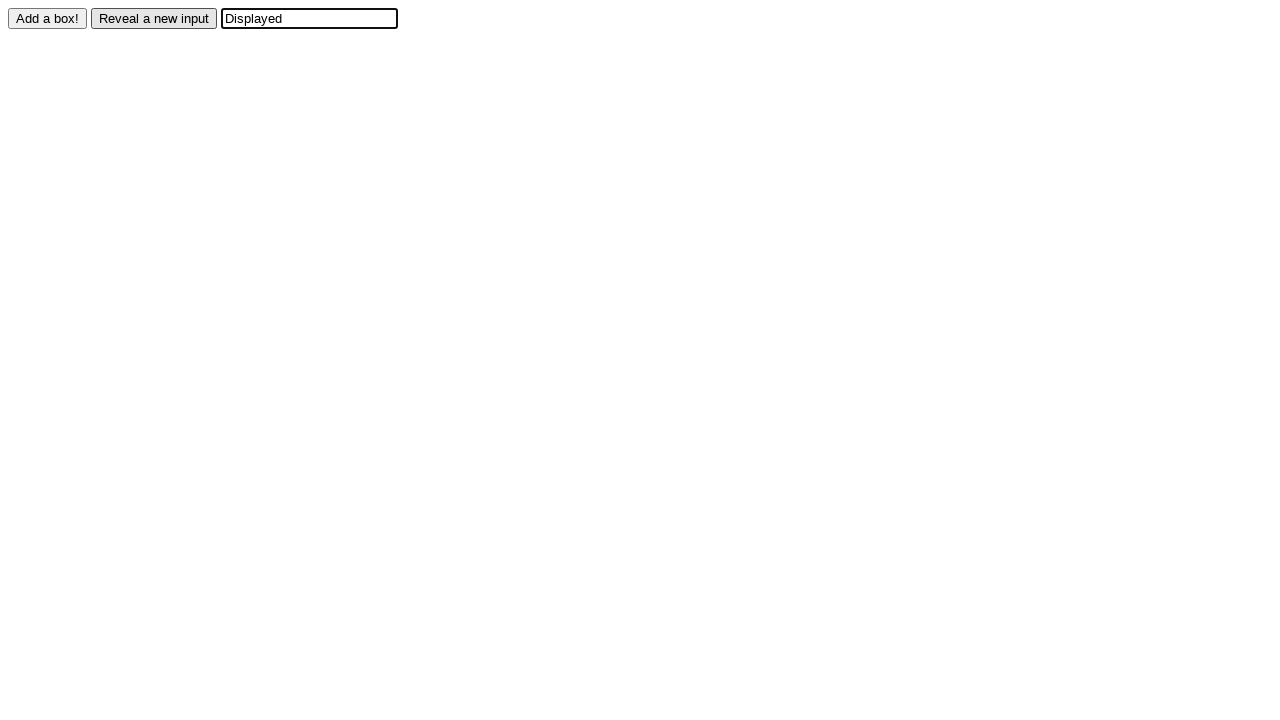